Navigates to inventwithpython.com and clicks on the "Read Online for Free" link to follow the navigation

Starting URL: https://inventwithpython.com

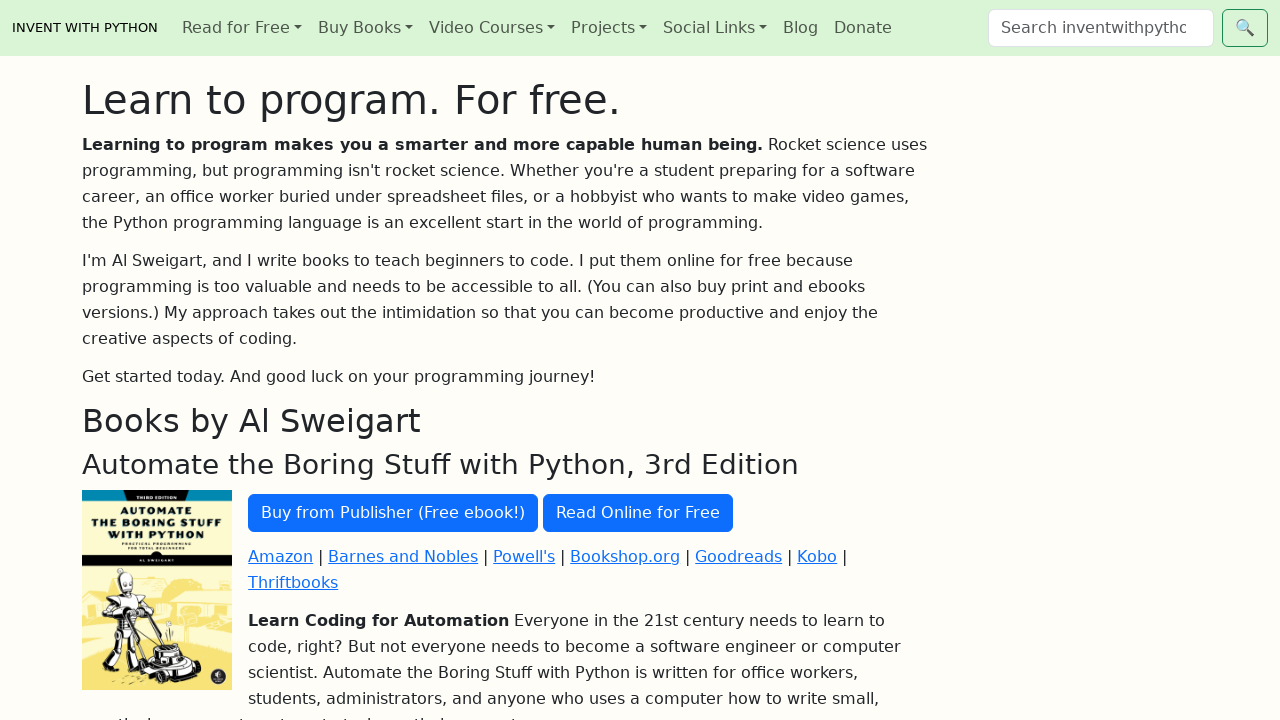

Clicked the 'Read Online for Free' link at (638, 513) on text=Read Online for Free
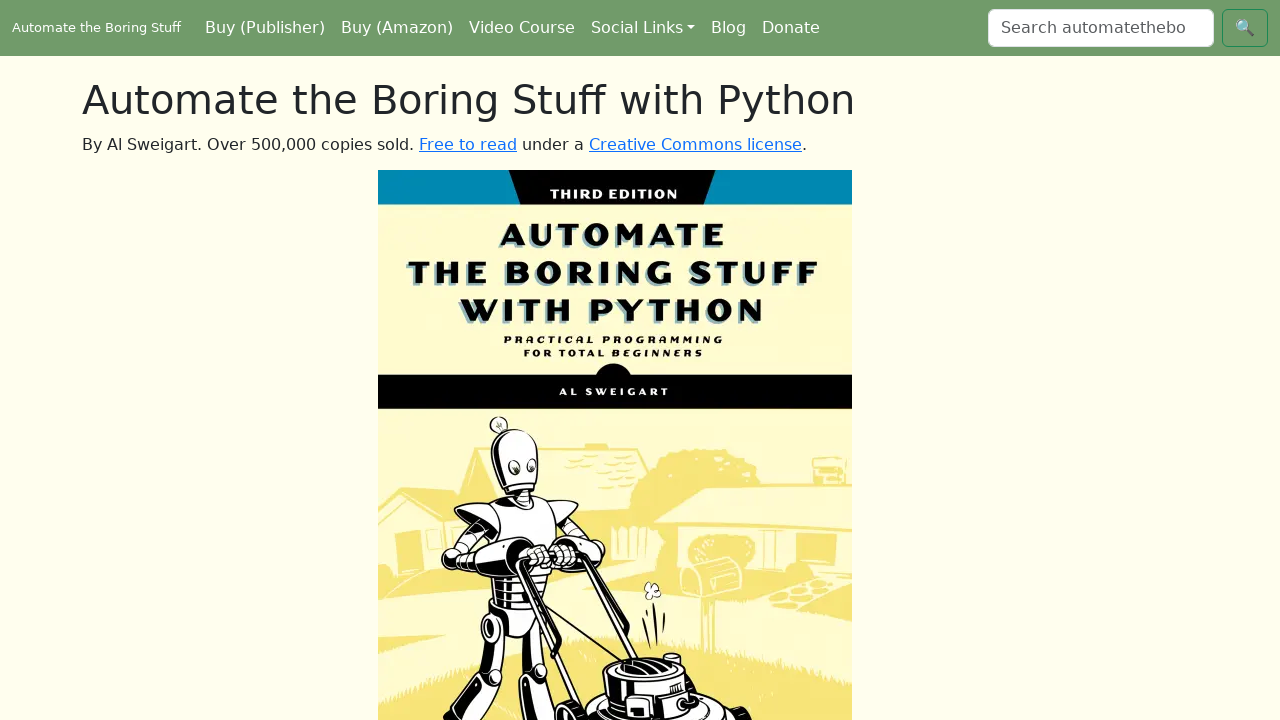

Waited for page to fully load after clicking 'Read Online for Free' link
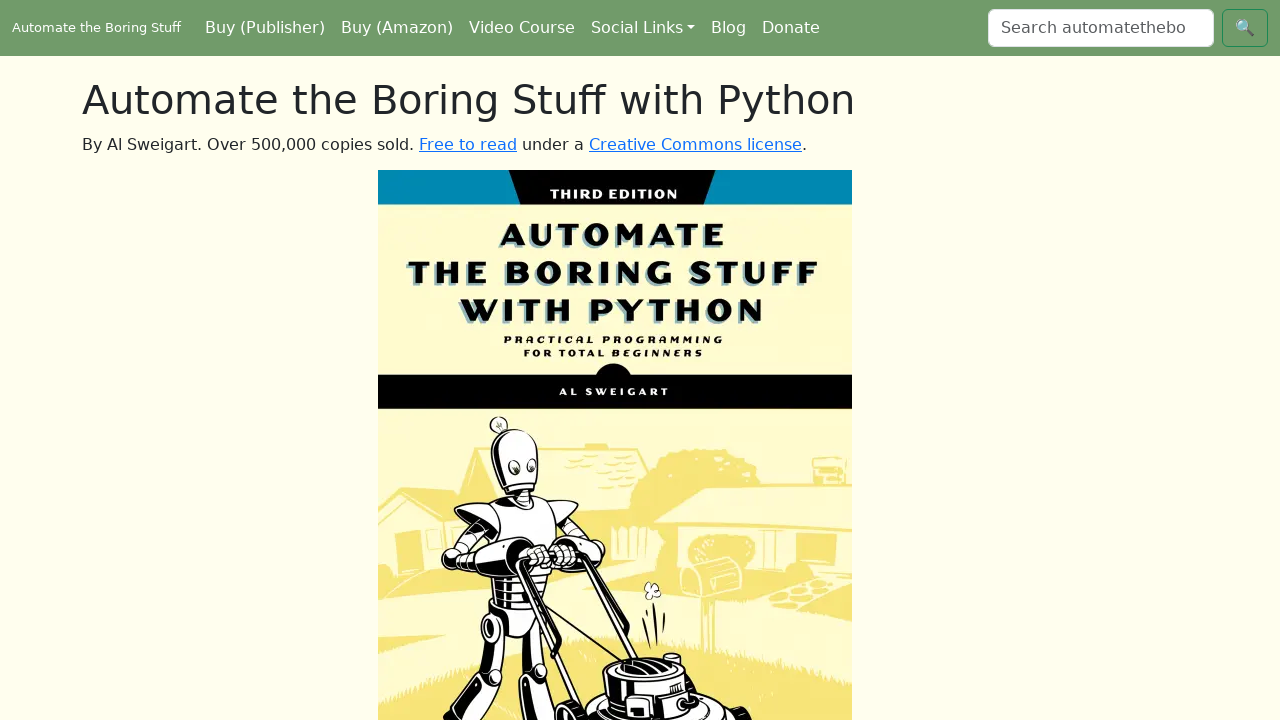

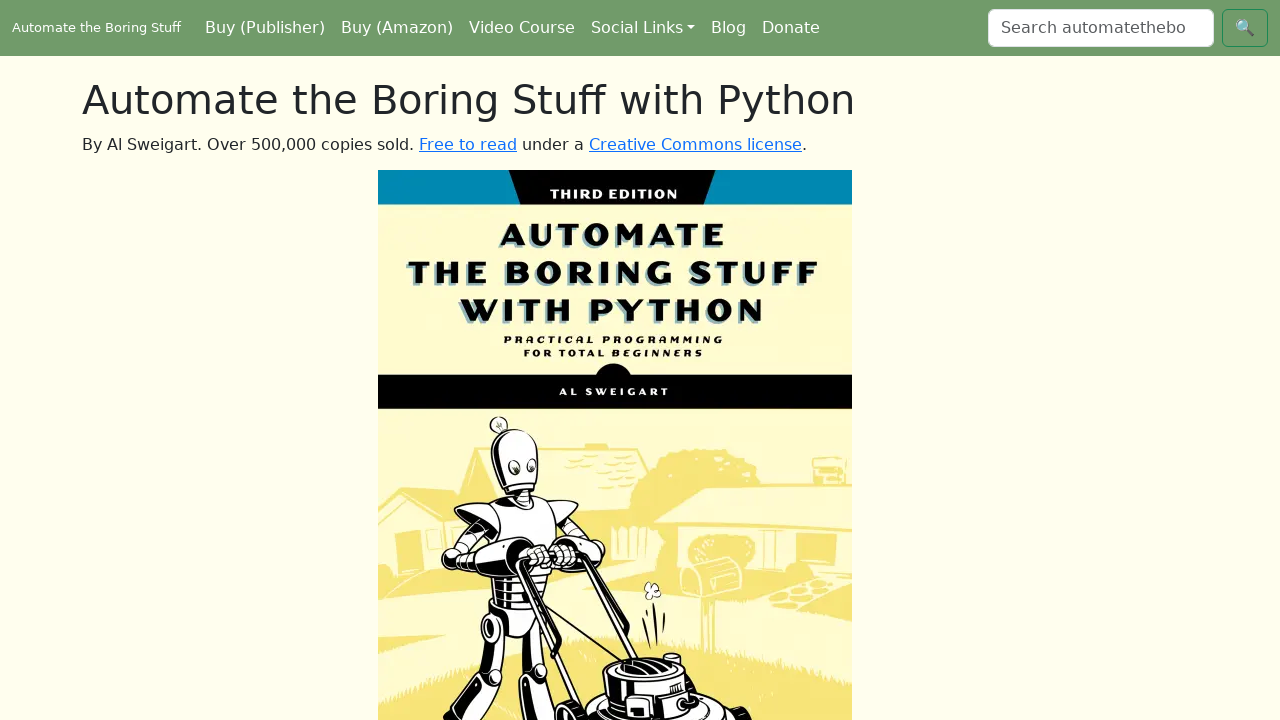